Tests browser window handling by opening multiple social media links from the footer, switching between windows, and closing all child windows while keeping the parent window open

Starting URL: https://opensource-demo.orangehrmlive.com/web/index.php/auth/login

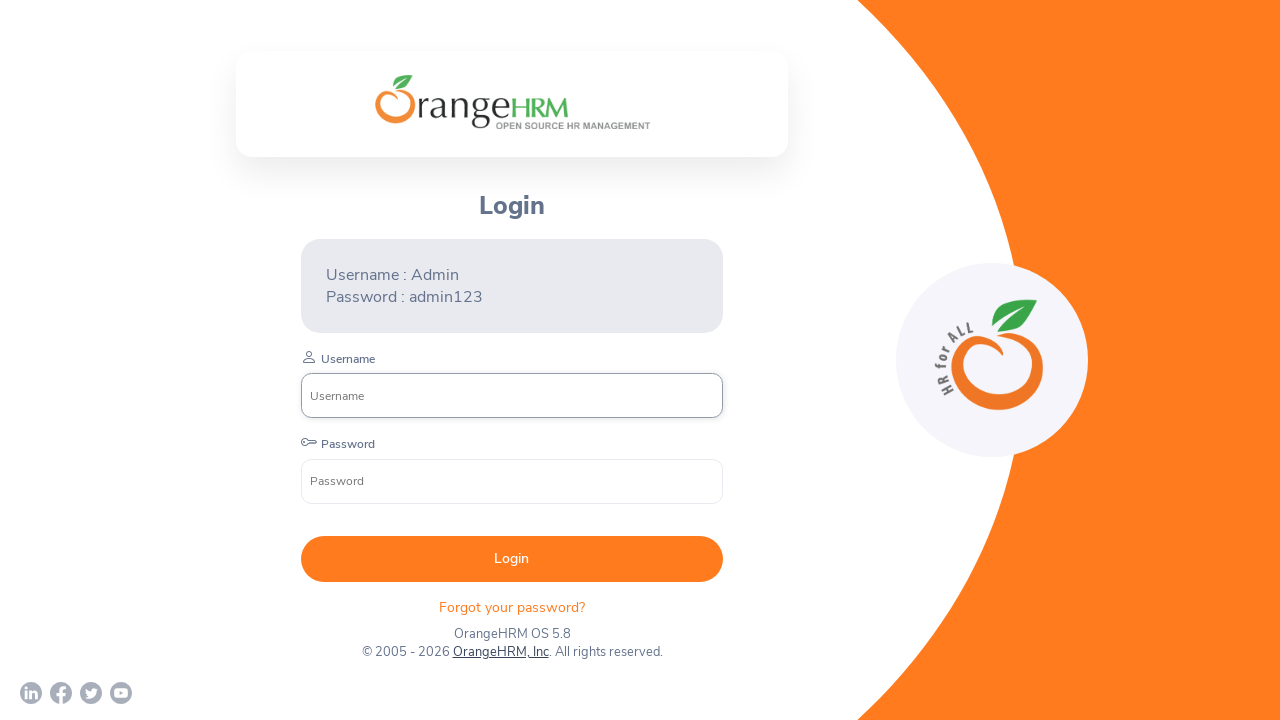

Waited for page to load (2 seconds)
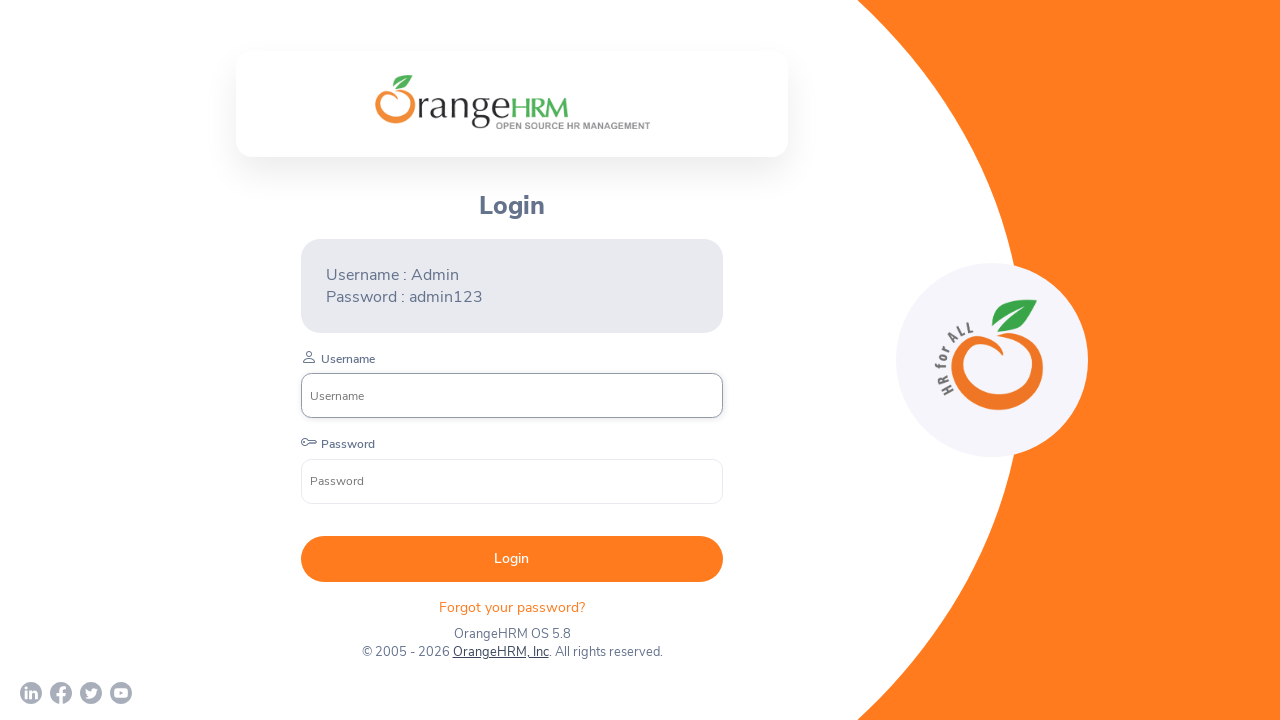

Stored main page reference
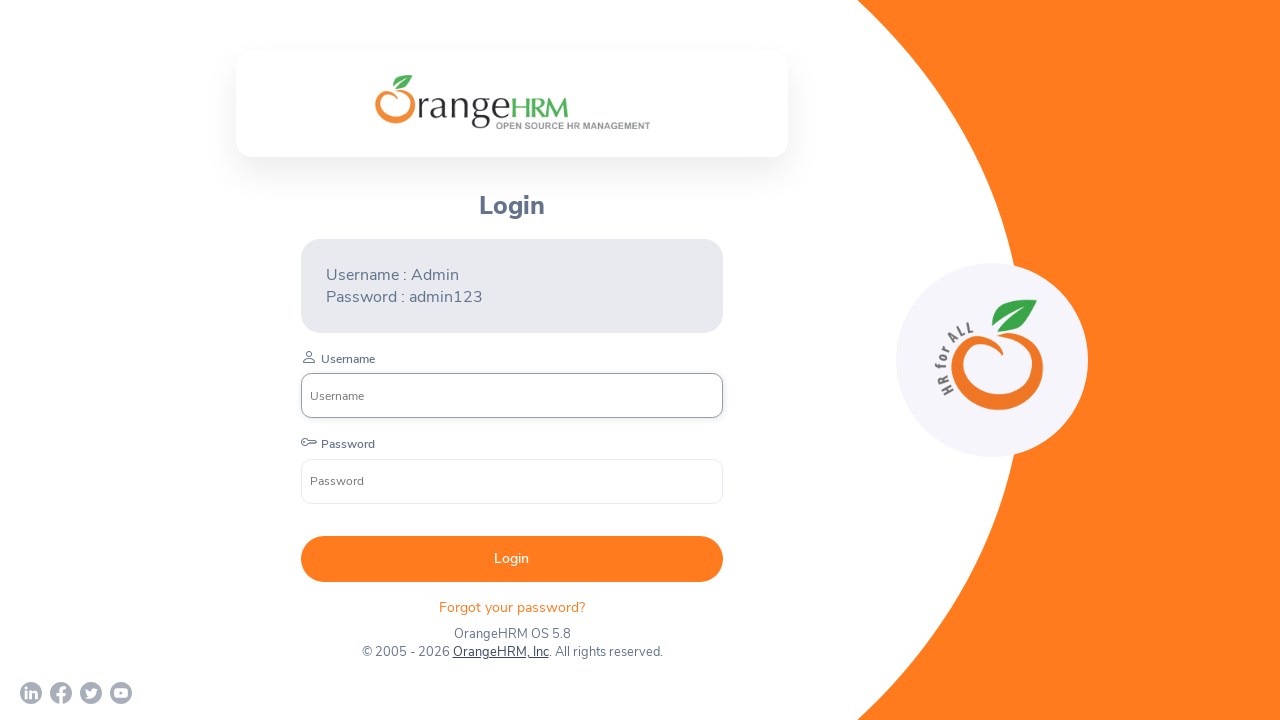

Clicked Twitter link and opened new window at (91, 693) on xpath=//a[contains(@href,'twitter')]
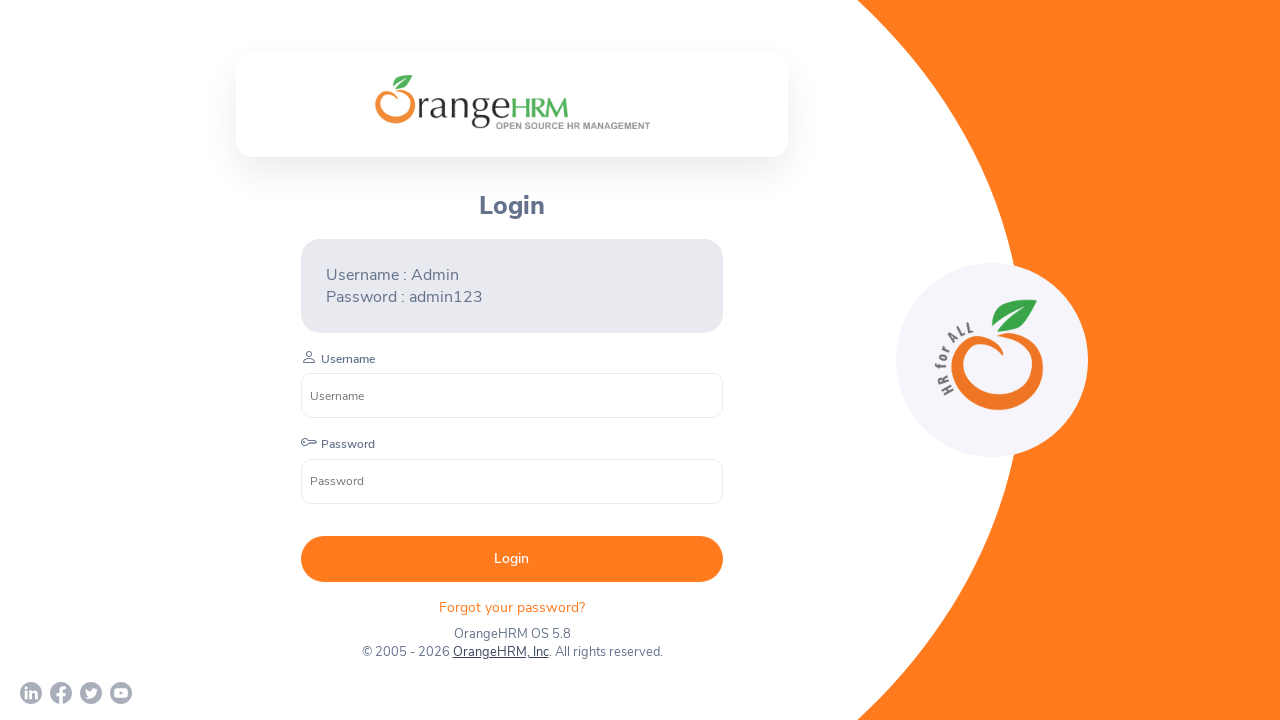

Clicked Facebook link and opened new window at (61, 693) on xpath=//a[contains(@href,'facebook')]
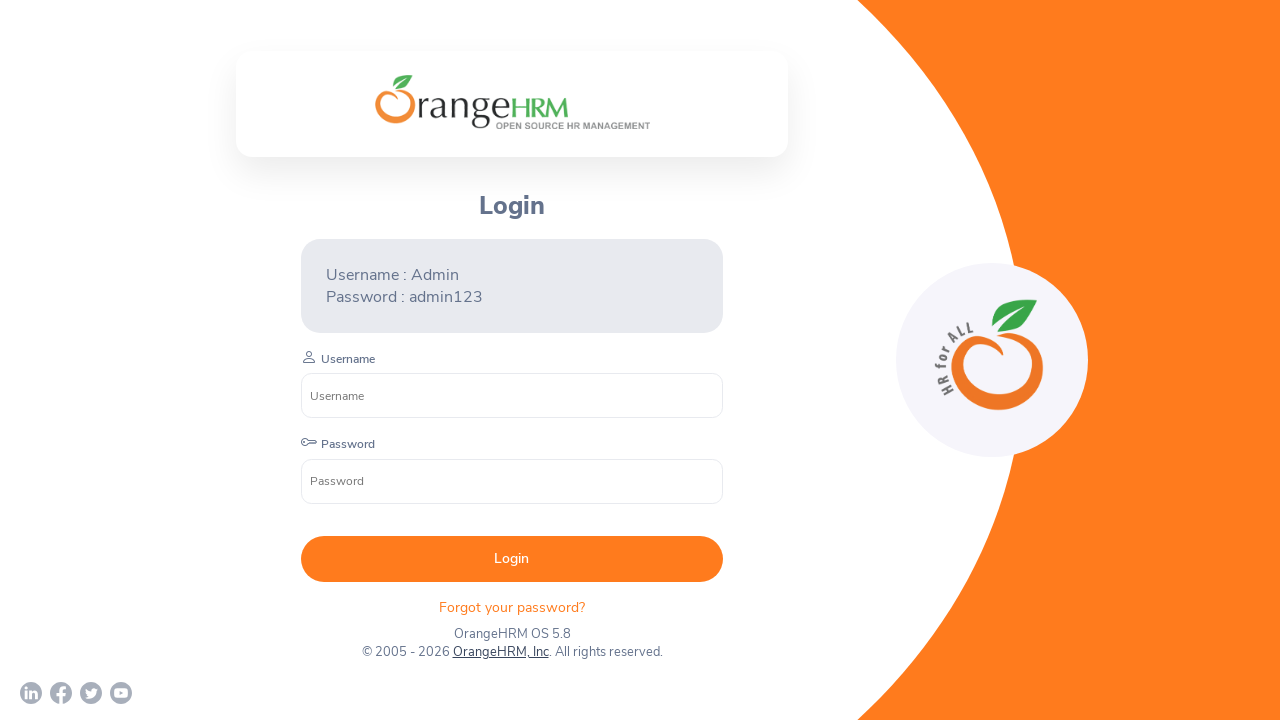

Clicked YouTube link and opened new window at (121, 693) on xpath=//a[contains(@href,'youtube')]
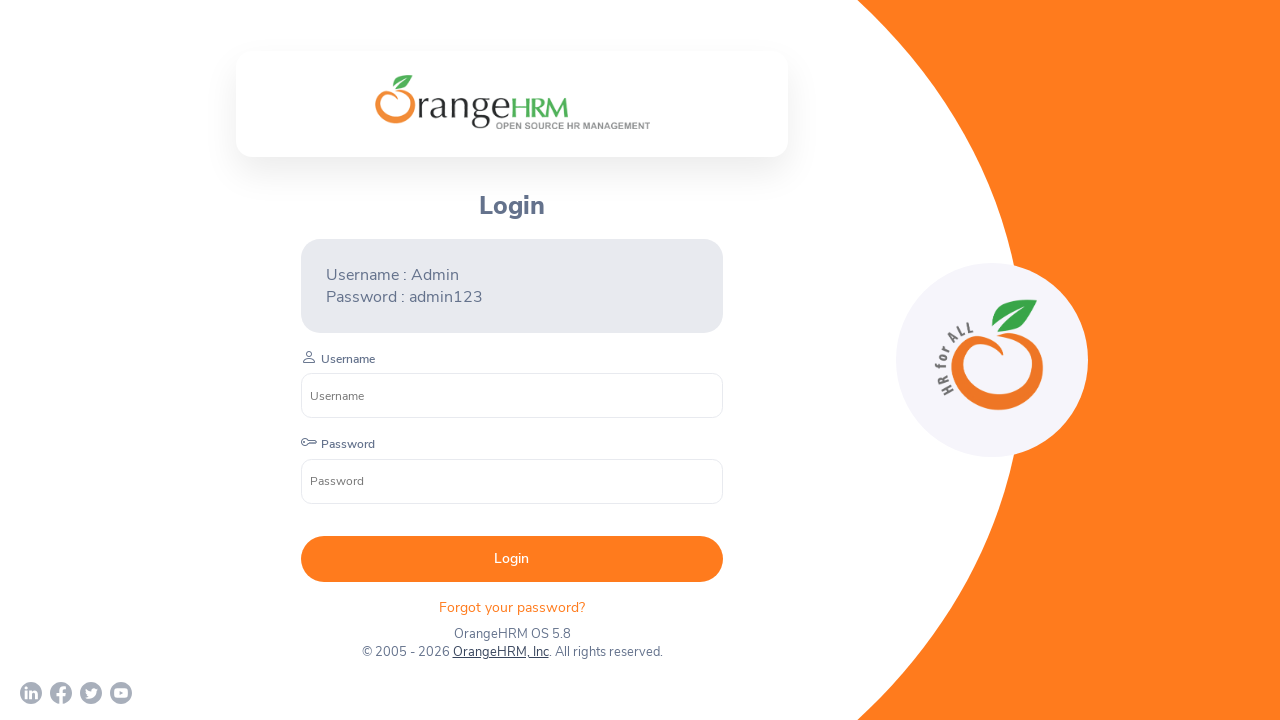

Clicked LinkedIn link and opened new window at (31, 693) on xpath=//a[contains(@href,'linkedin')]
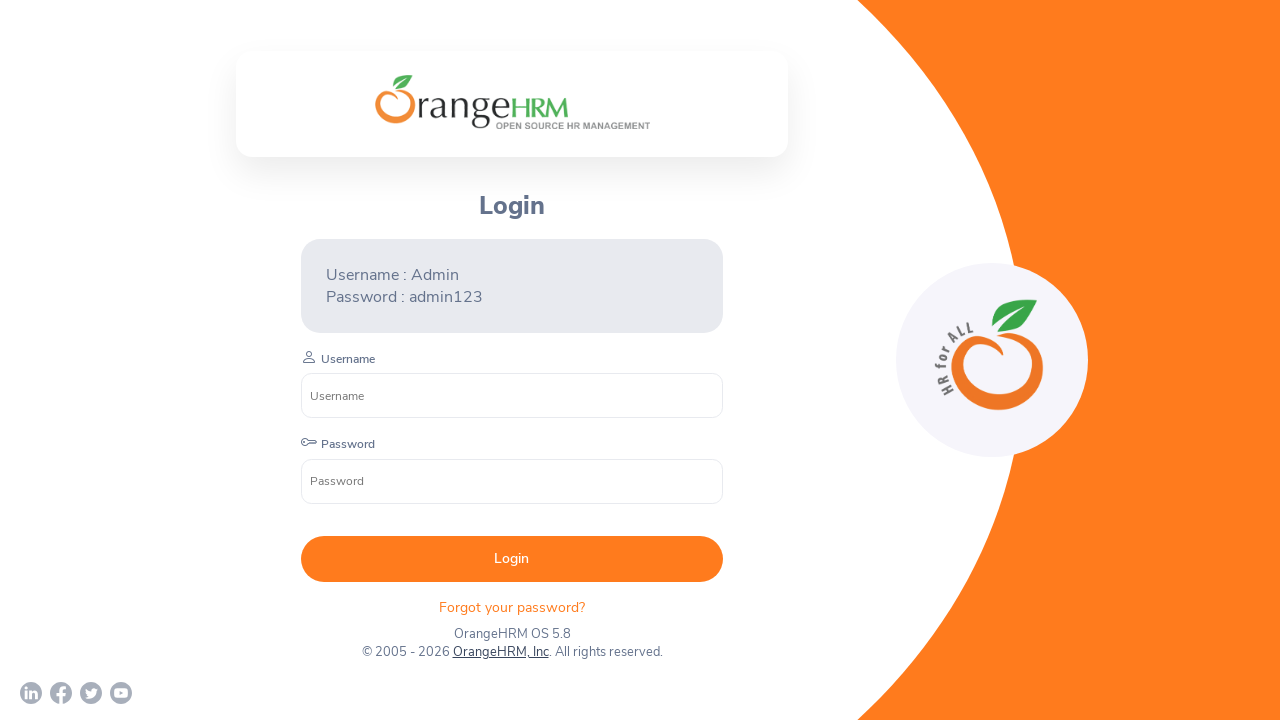

Retrieved all open pages from context
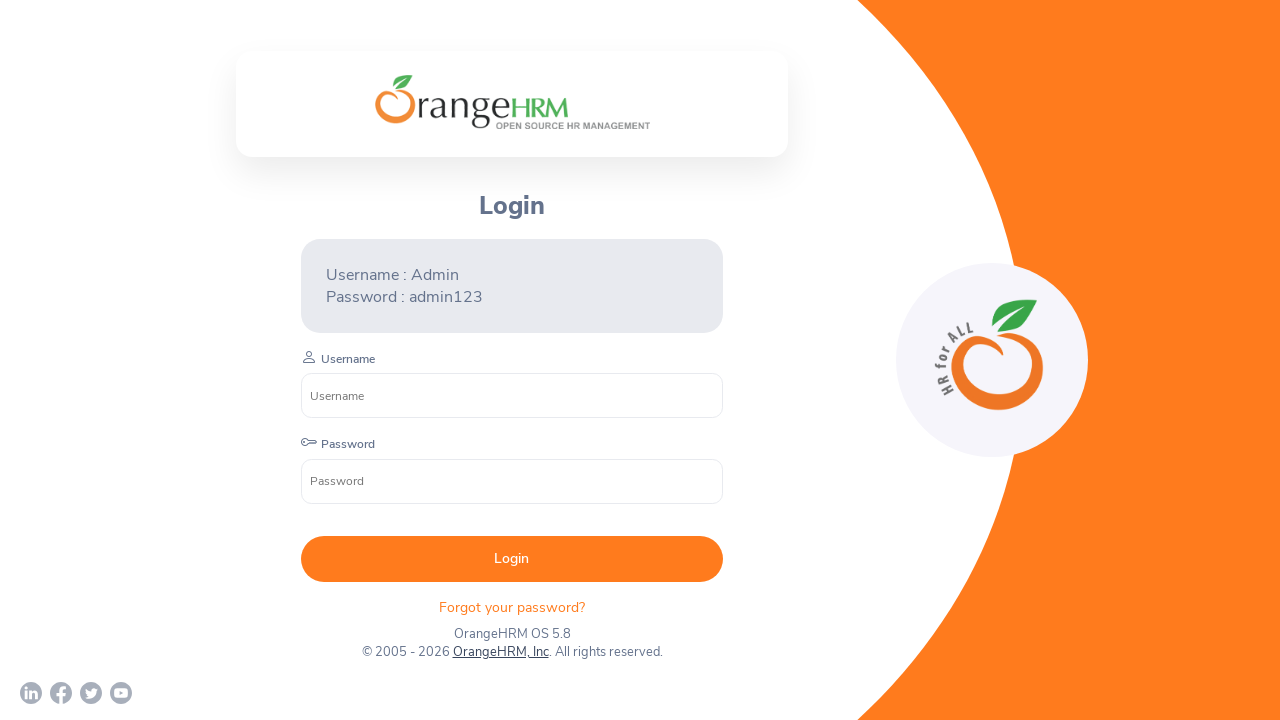

Checked page URL: https://opensource-demo.orangehrmlive.com/web/index.php/auth/login
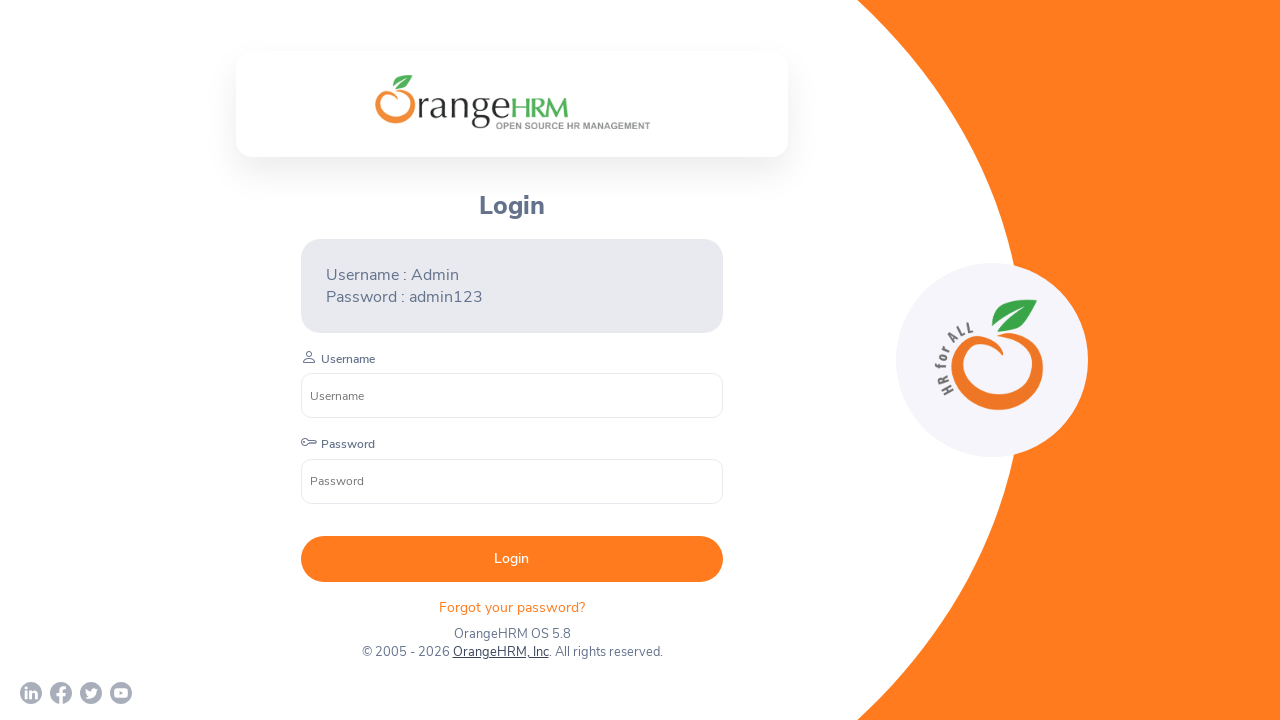

Waited 5 seconds before closing
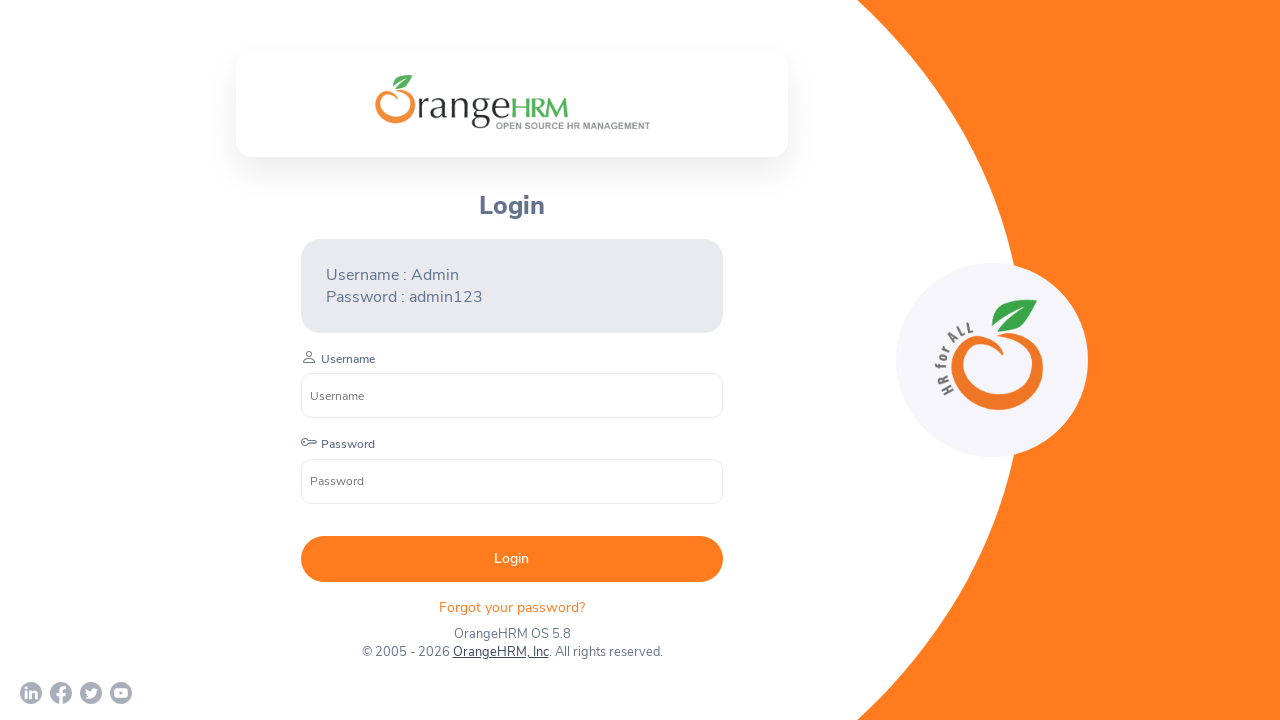

Checked page URL: chrome-error://chromewebdata/
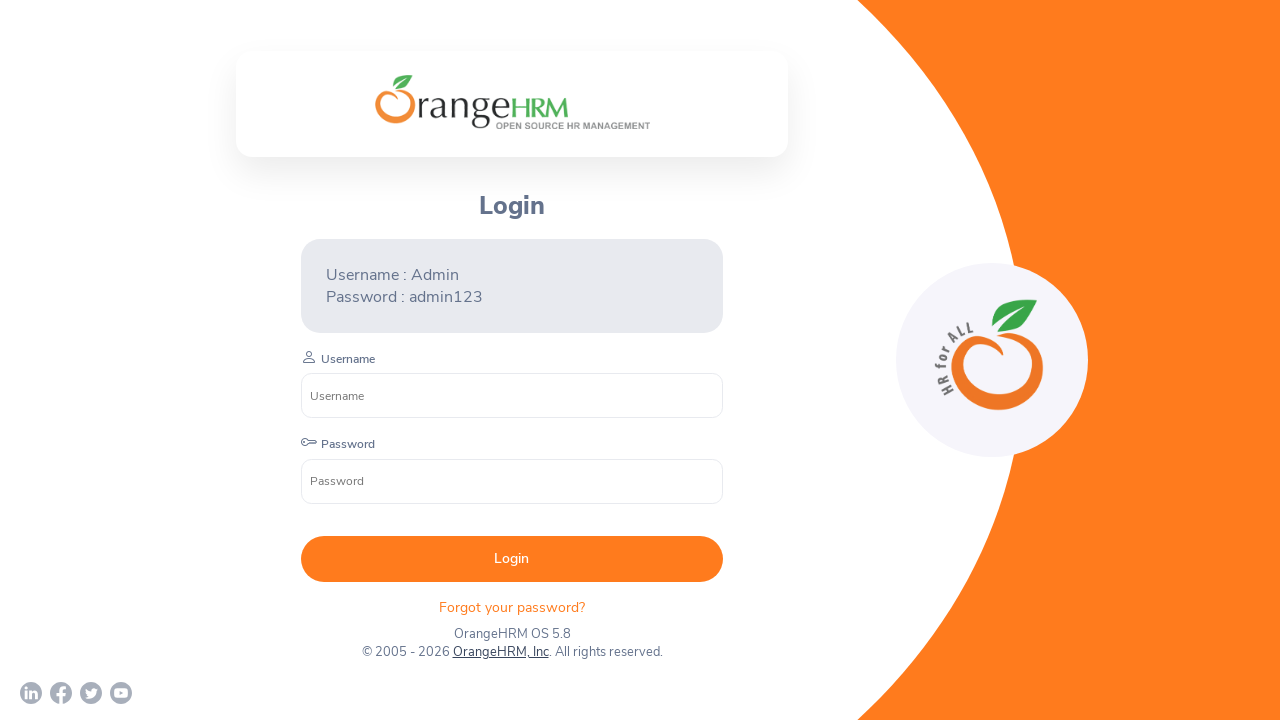

Waited 5 seconds before closing
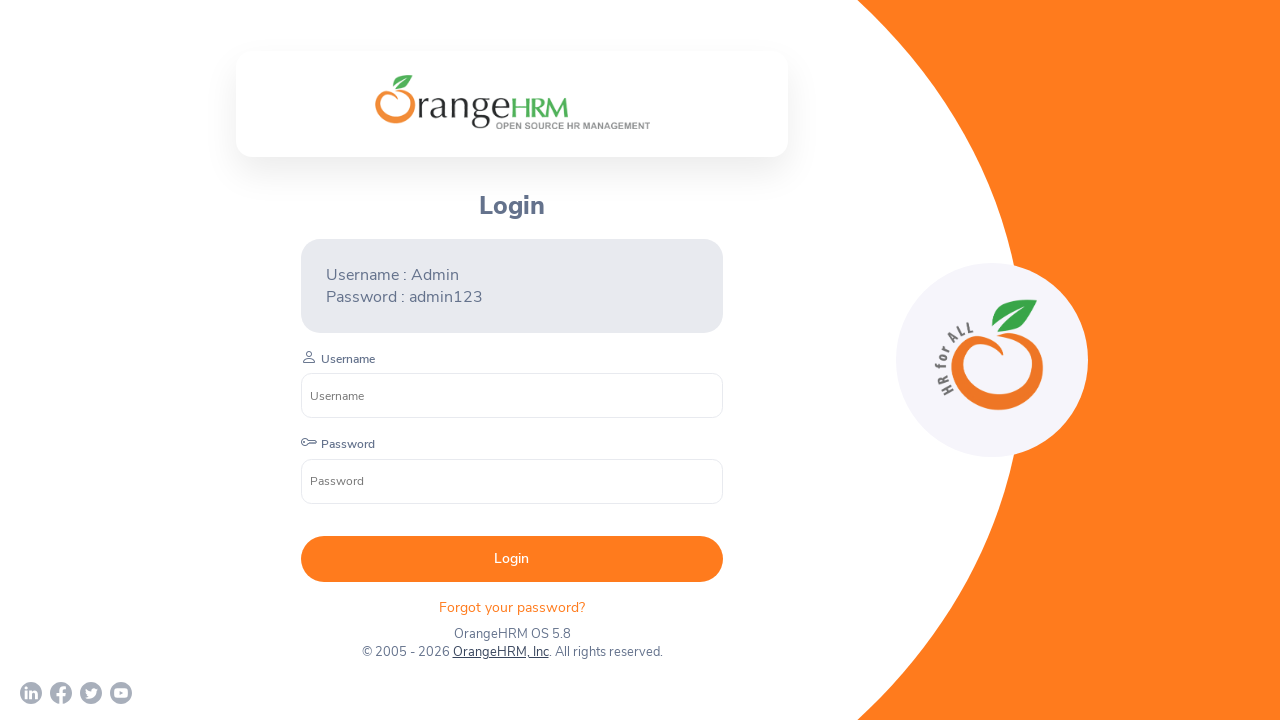

Closed child window: chrome-error://chromewebdata/
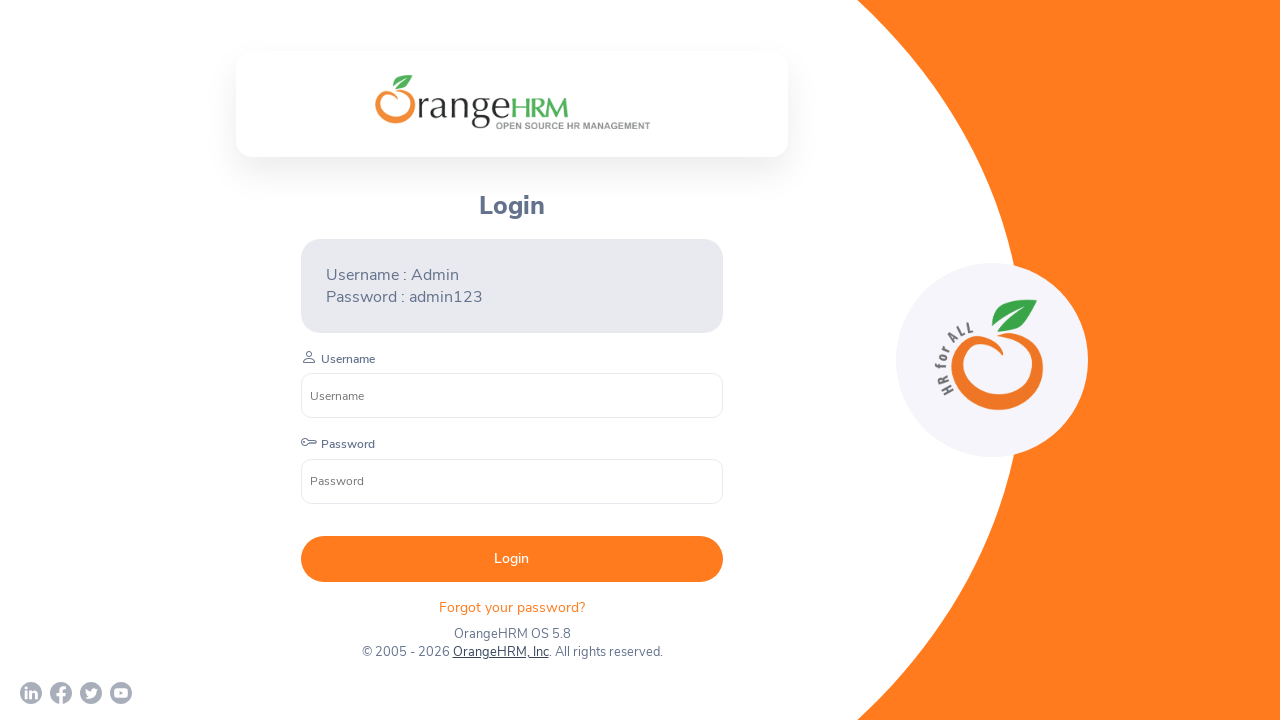

Checked page URL: chrome-error://chromewebdata/
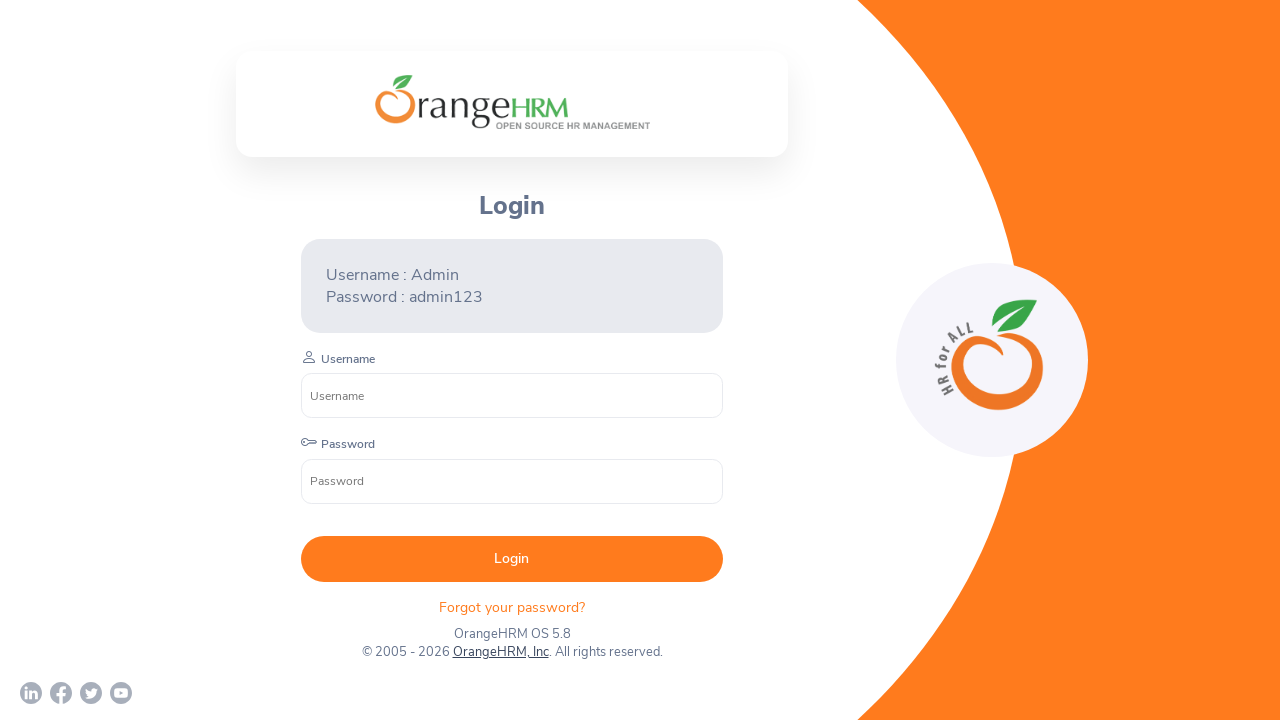

Waited 5 seconds before closing
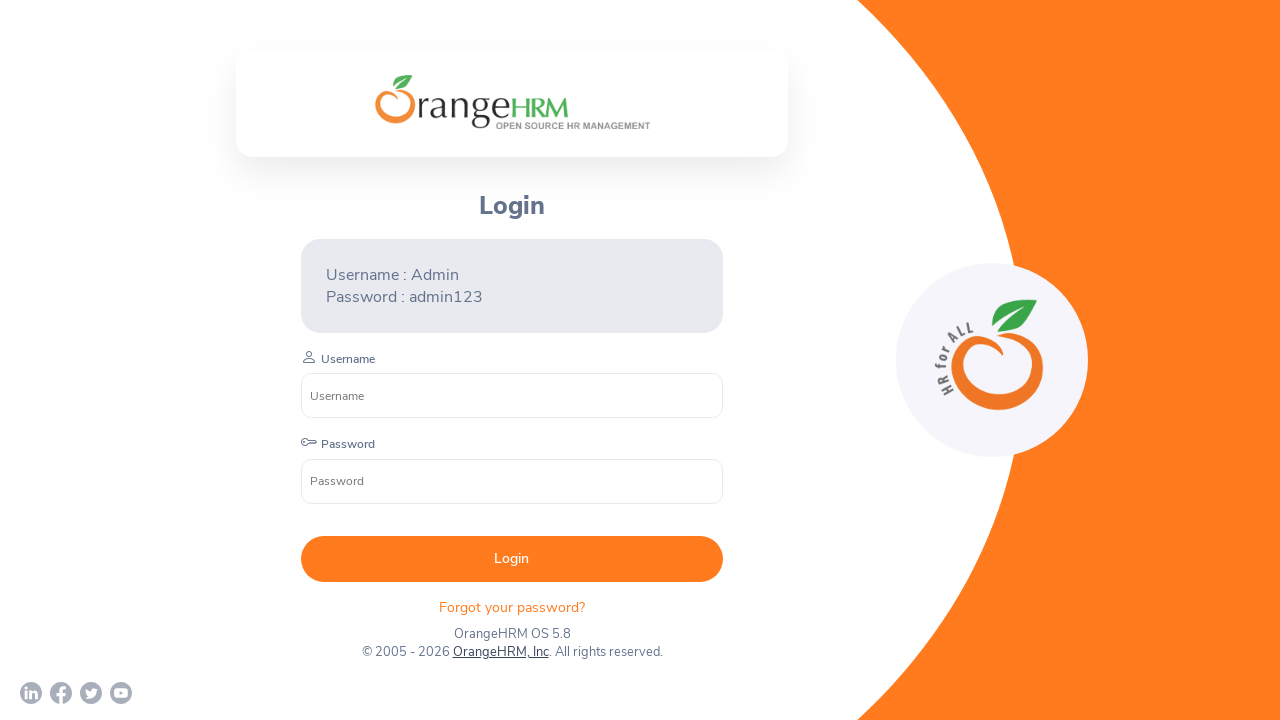

Closed child window: chrome-error://chromewebdata/
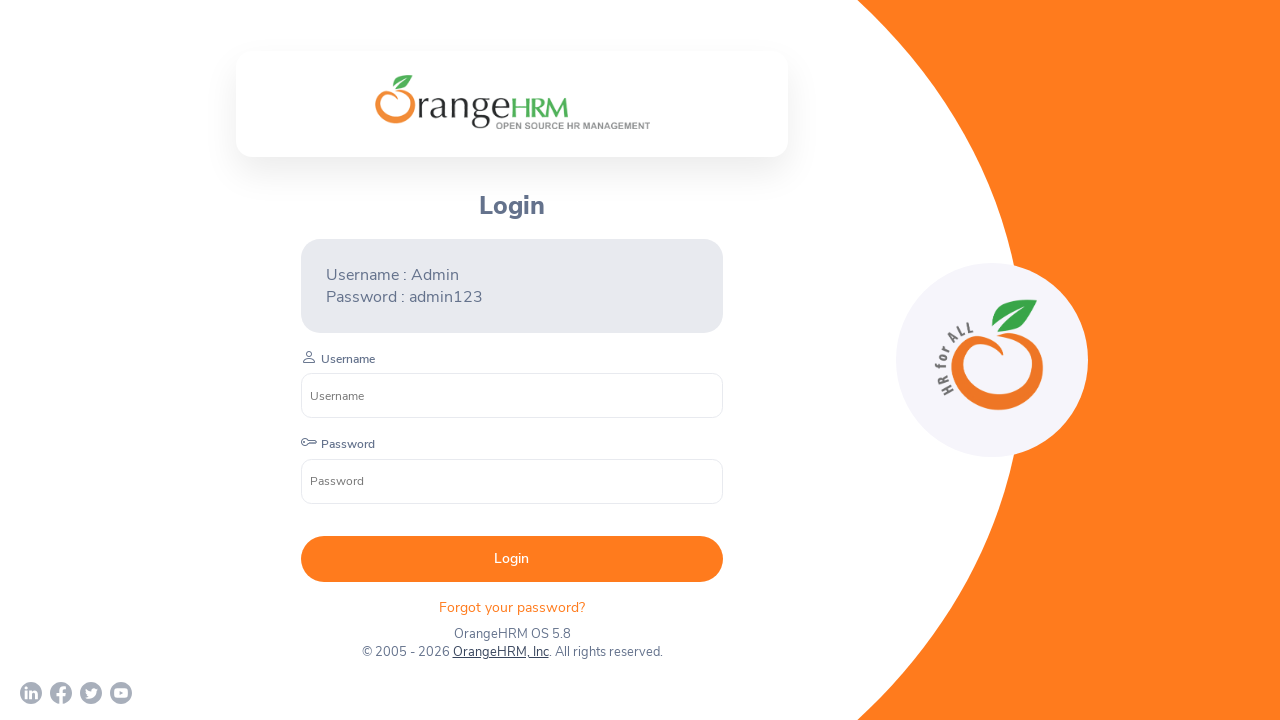

Checked page URL: https://www.youtube.com/c/OrangeHRMInc
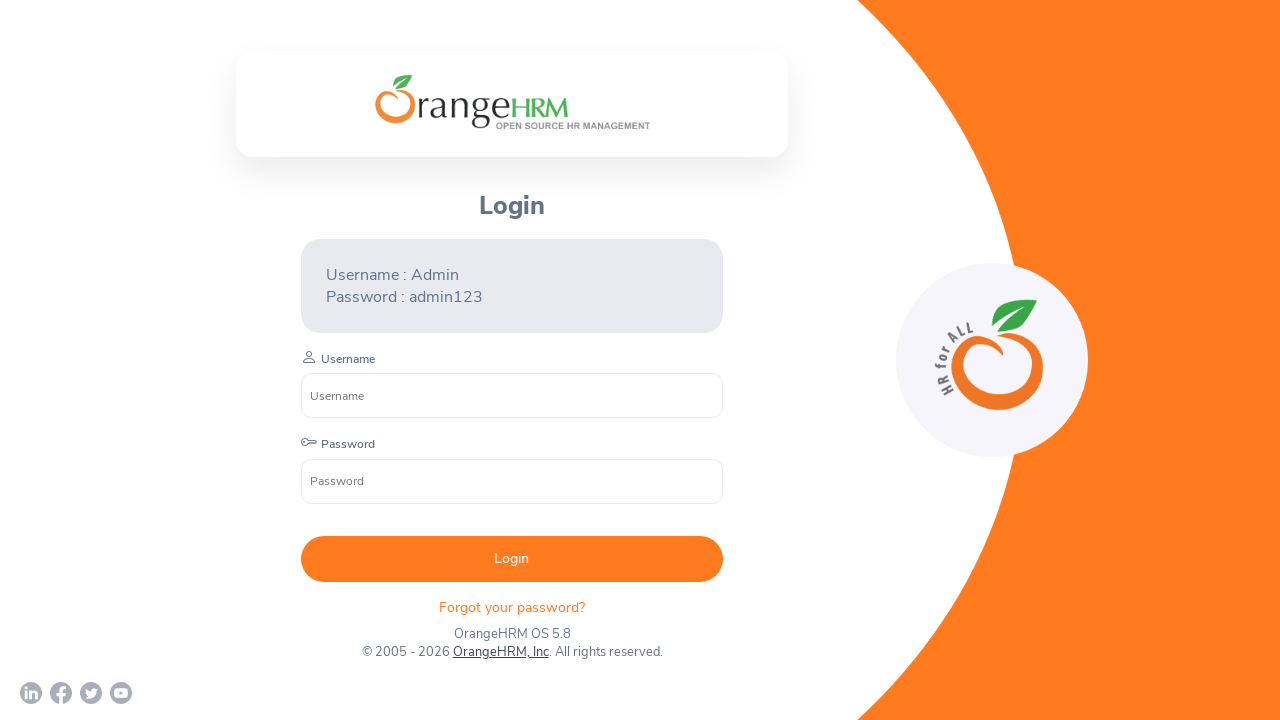

Waited 5 seconds before closing
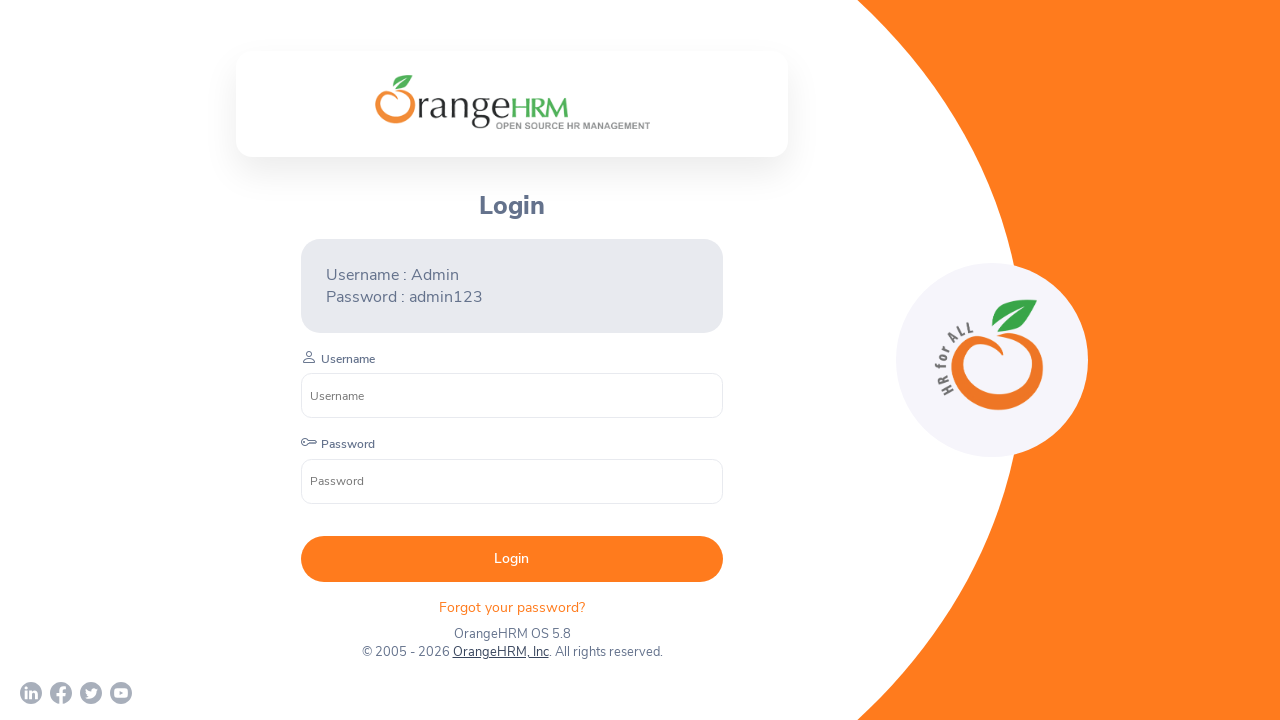

Closed child window: https://www.youtube.com/c/OrangeHRMInc
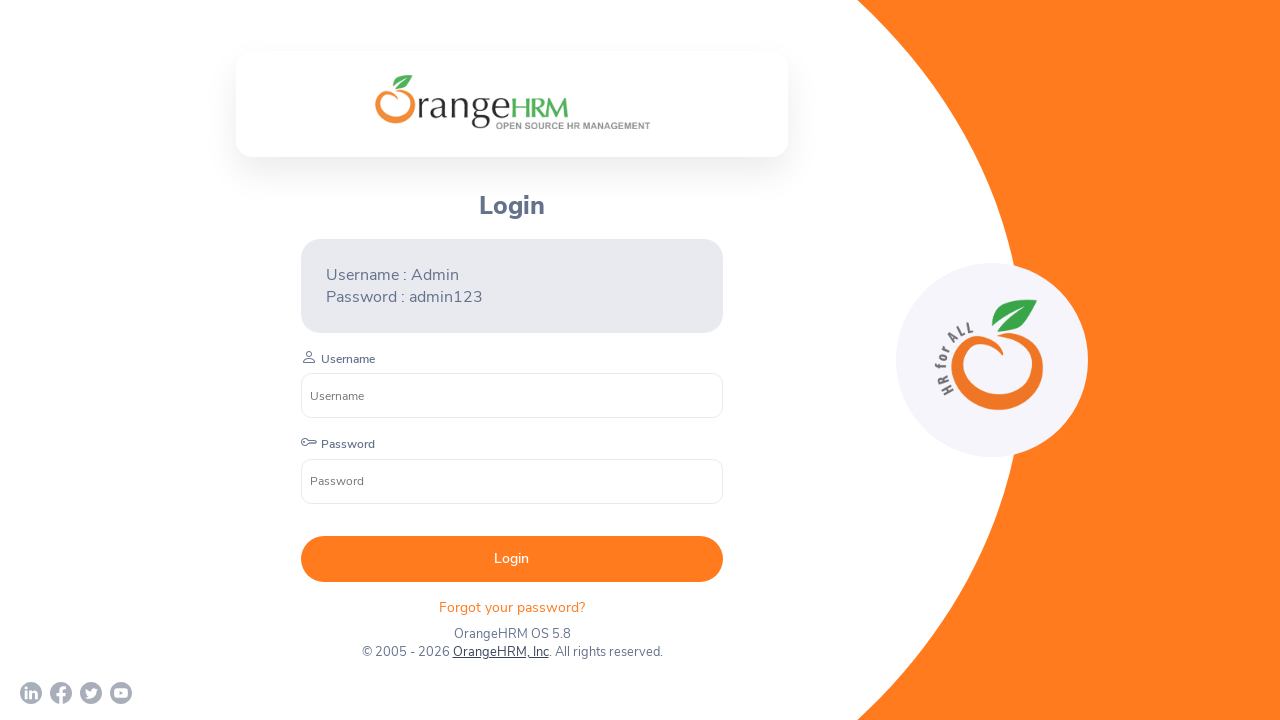

Checked page URL: chrome-error://chromewebdata/
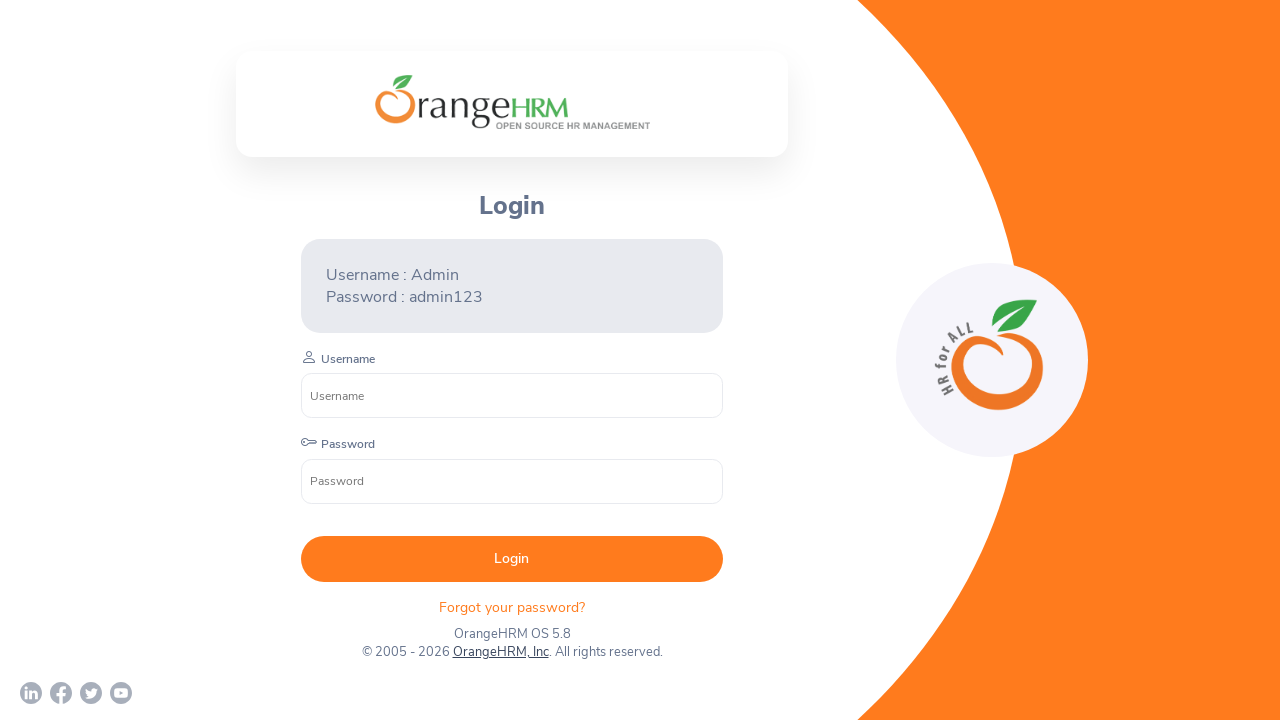

Waited 5 seconds before closing
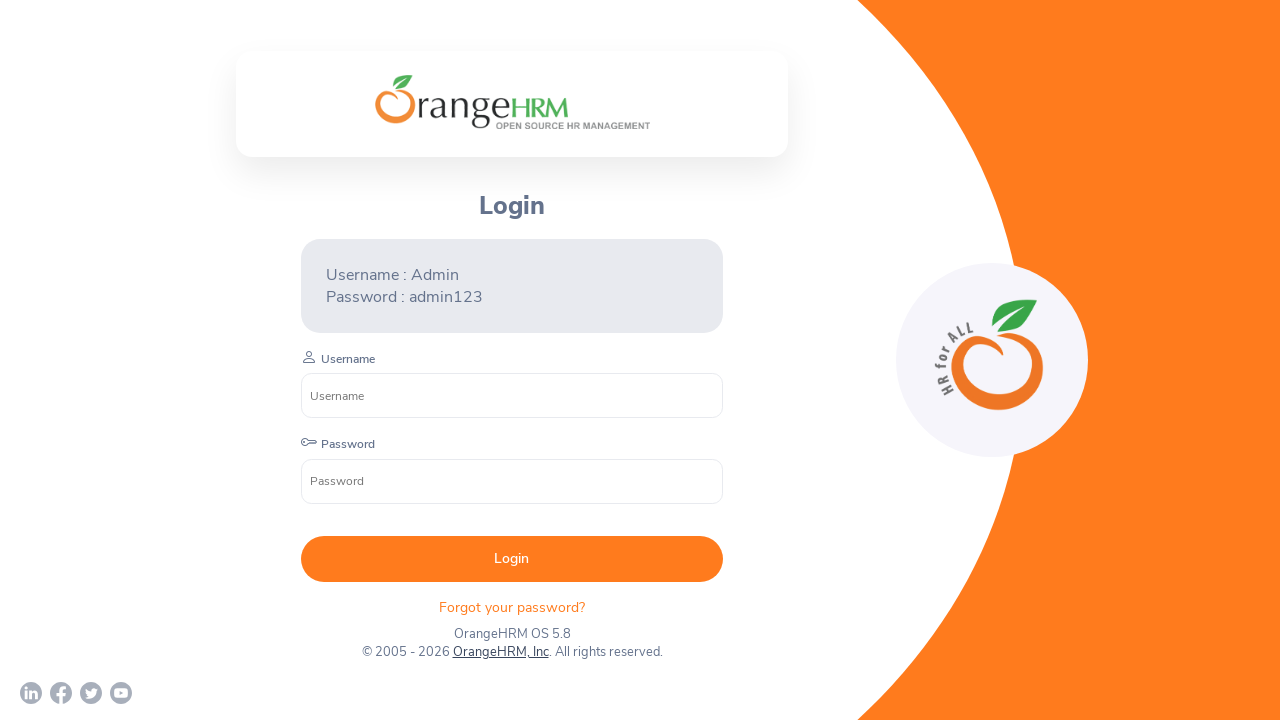

Closed child window: chrome-error://chromewebdata/
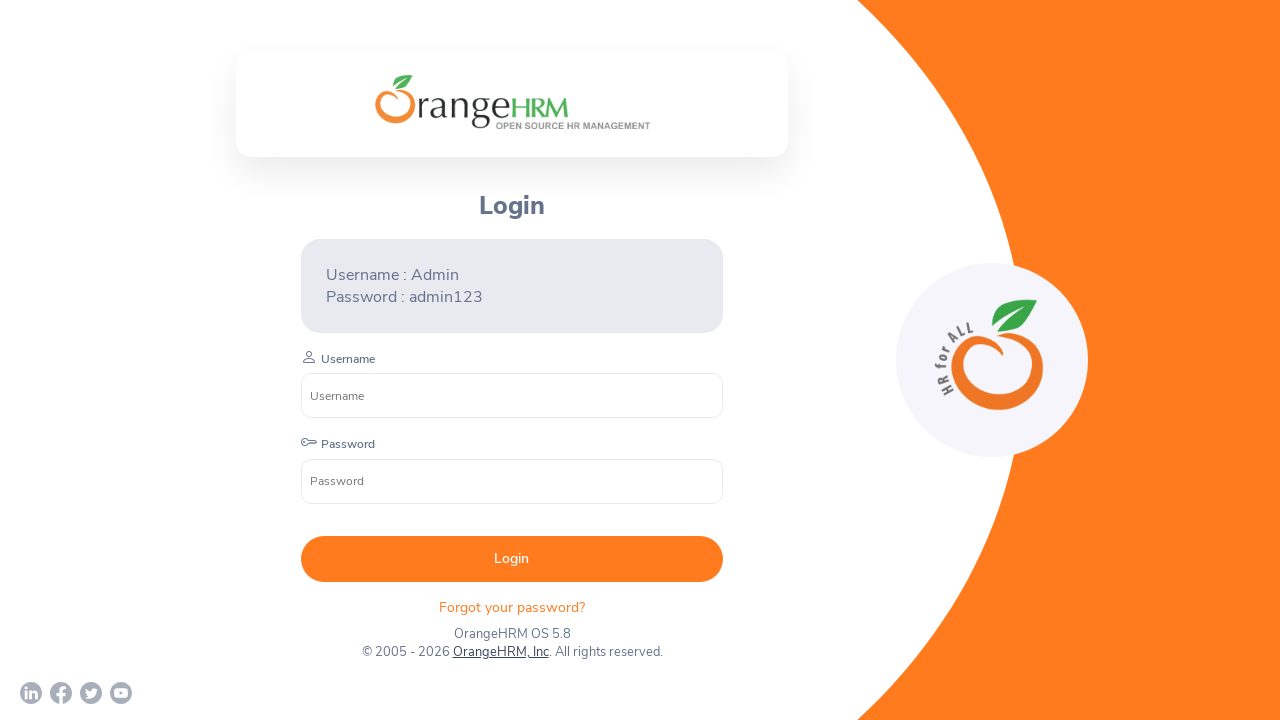

Verified main page still open: https://opensource-demo.orangehrmlive.com/web/index.php/auth/login
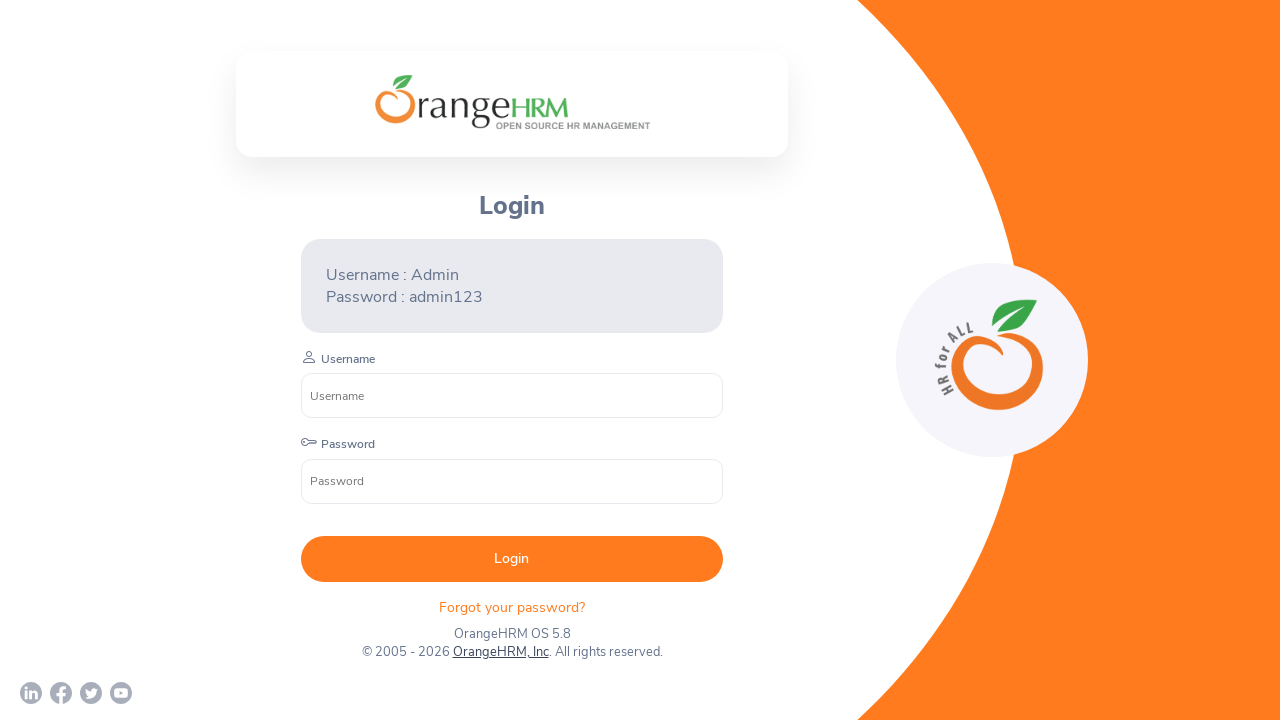

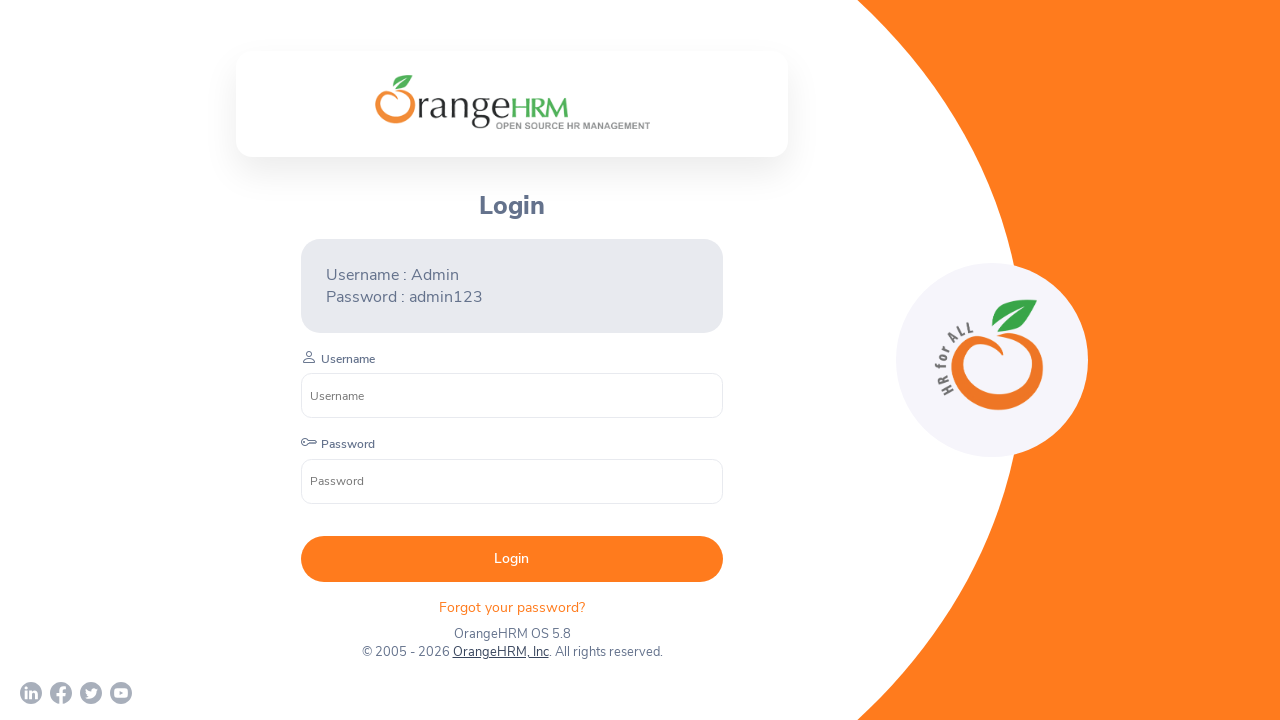